Tests keyboard operations on the APSRTC website by interacting with the source city input field using mouse and keyboard actions

Starting URL: https://www.apsrtconline.in/

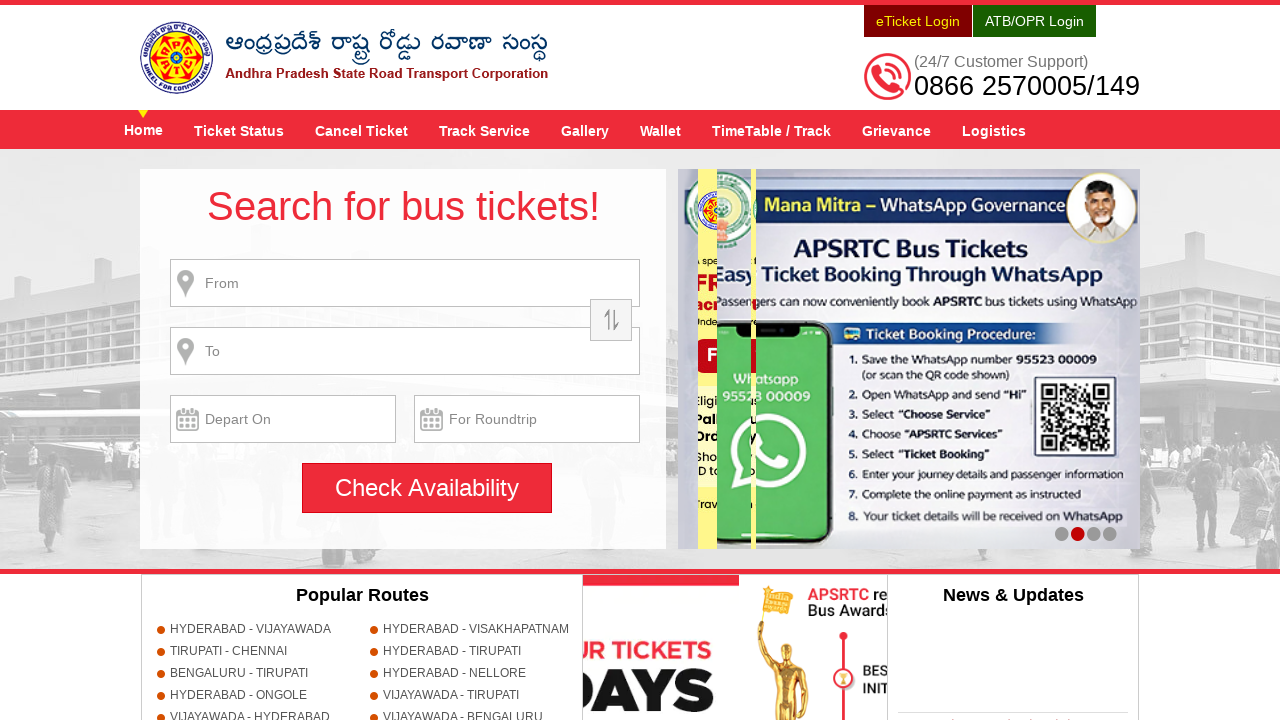

Located source city input field
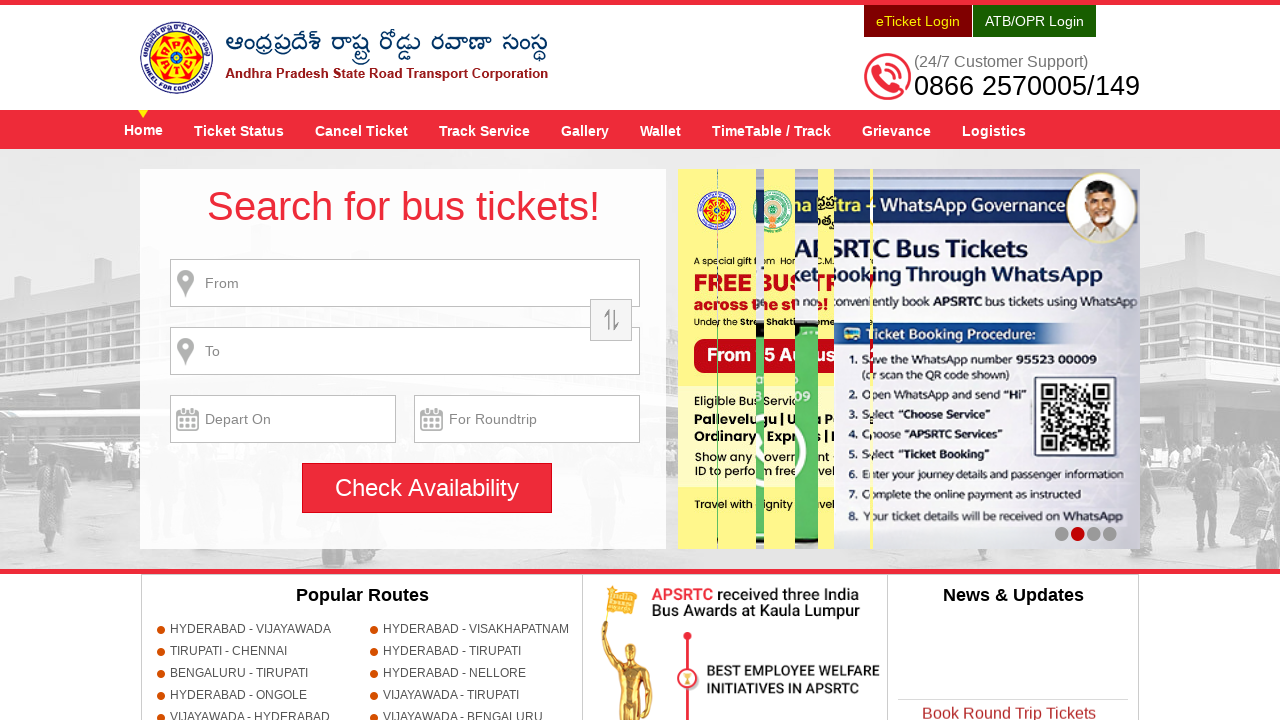

Clicked on source city input field at (405, 283) on input[name='source']
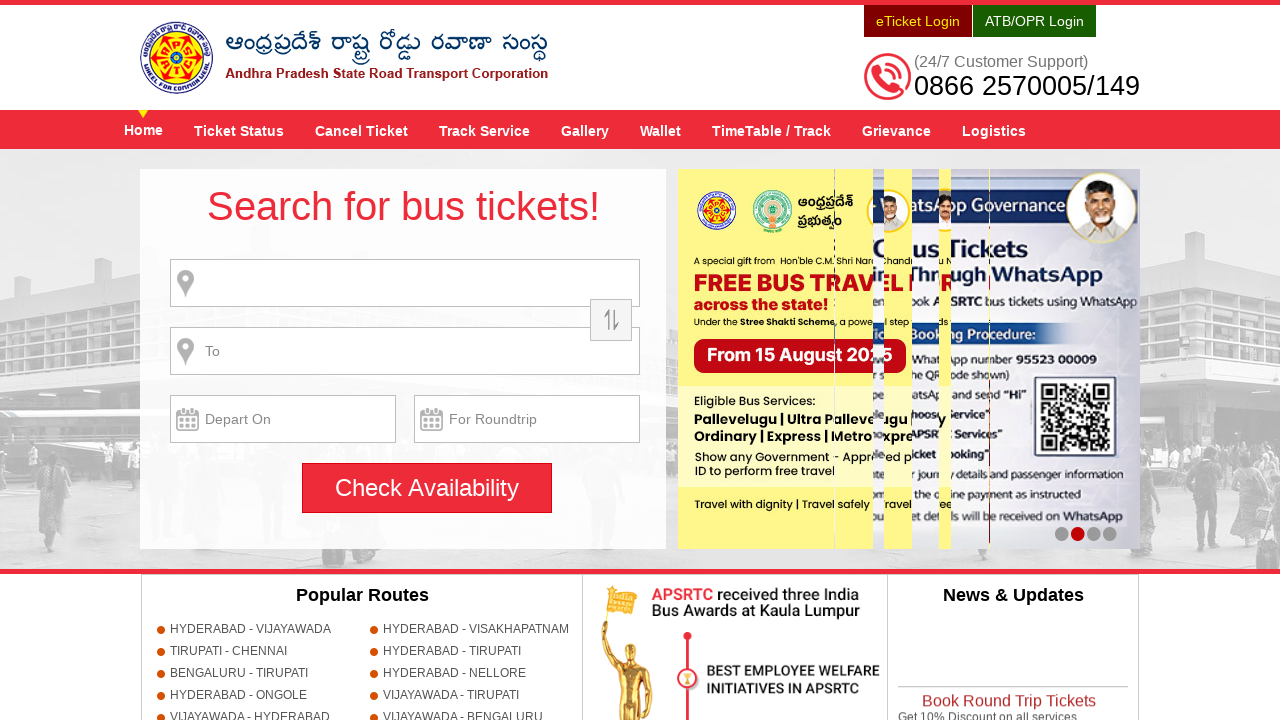

Filled source city field with 'HYDERABAD' on input[name='source']
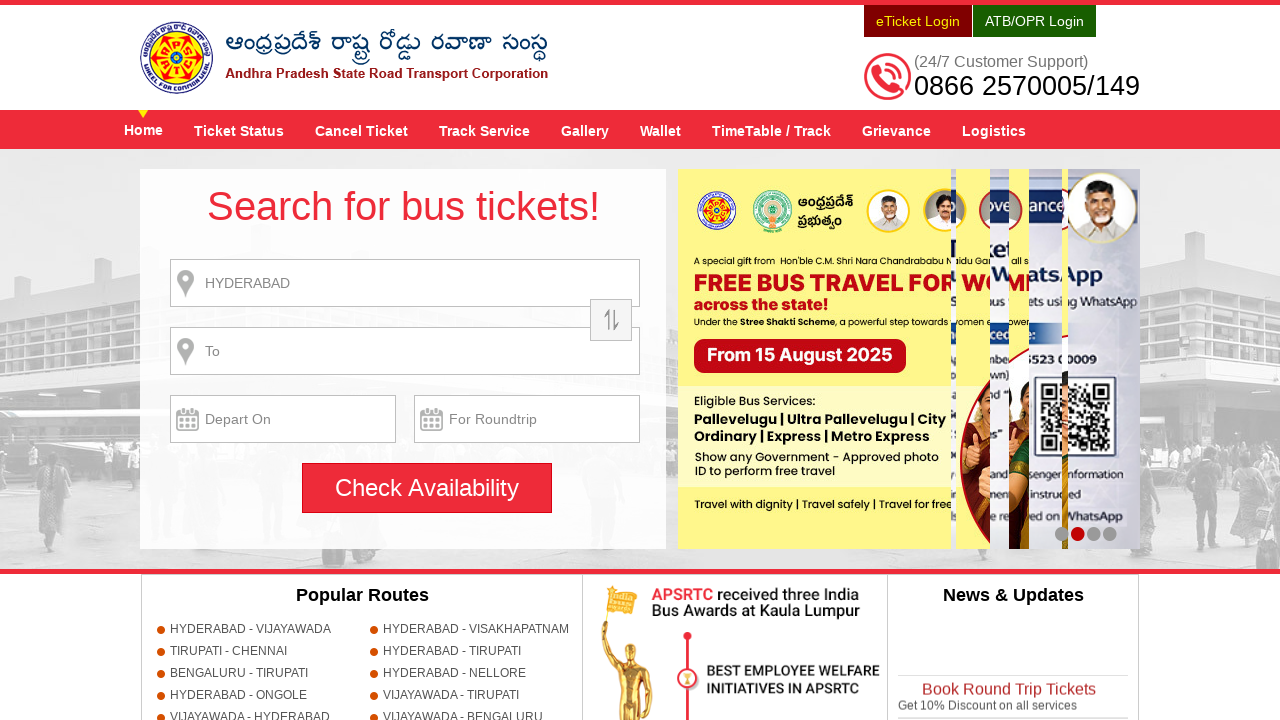

Waited 1000ms for UI to stabilize
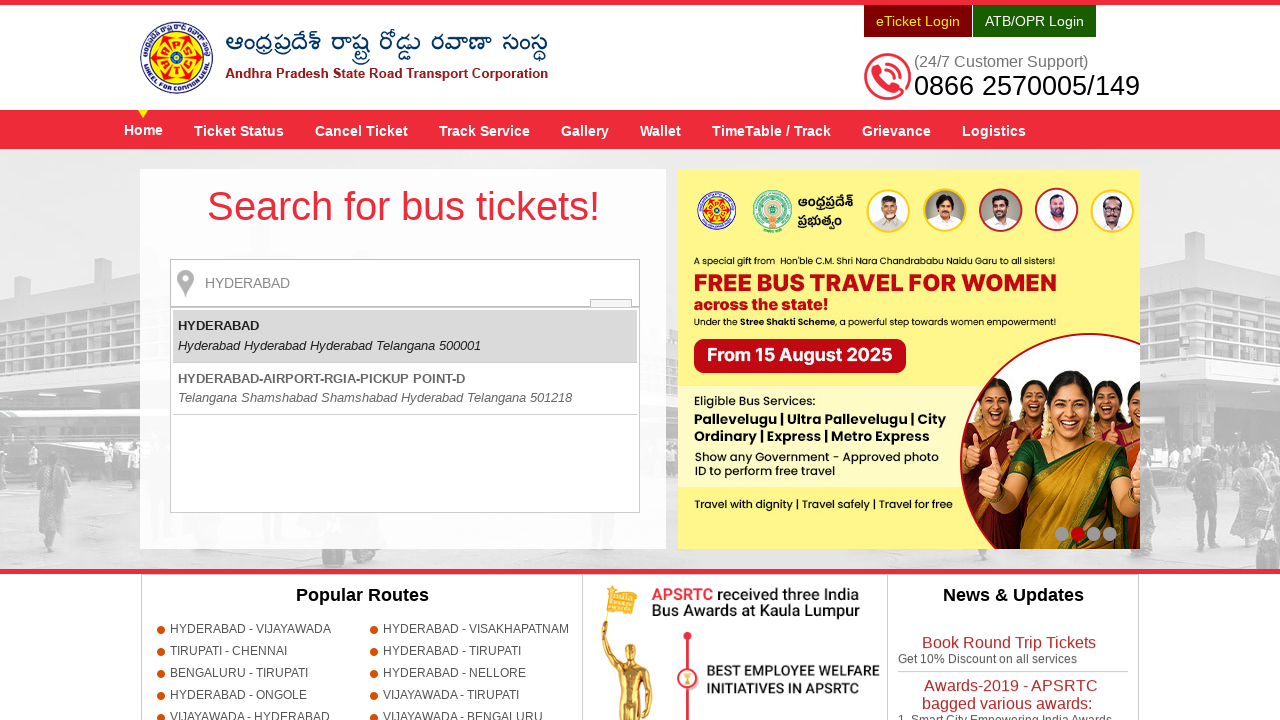

Double-clicked on source city input field at (405, 283) on input[name='source']
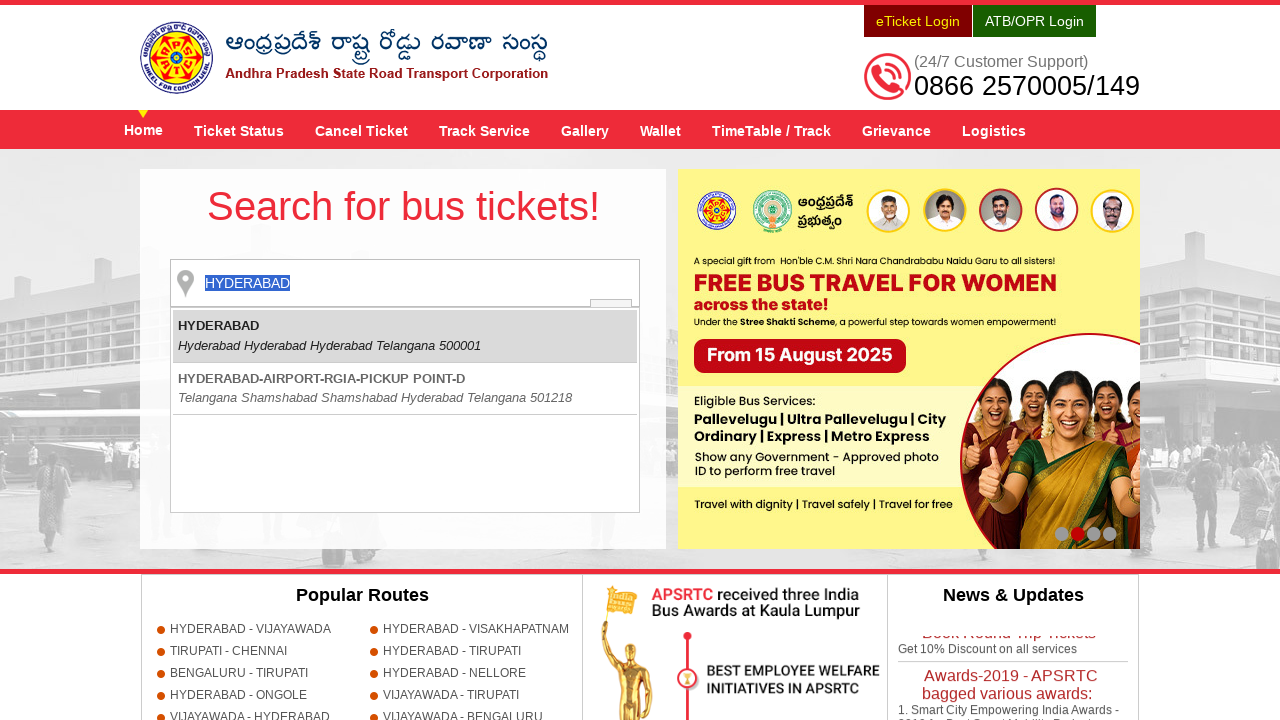

Right-clicked on source city input field at (405, 283) on input[name='source']
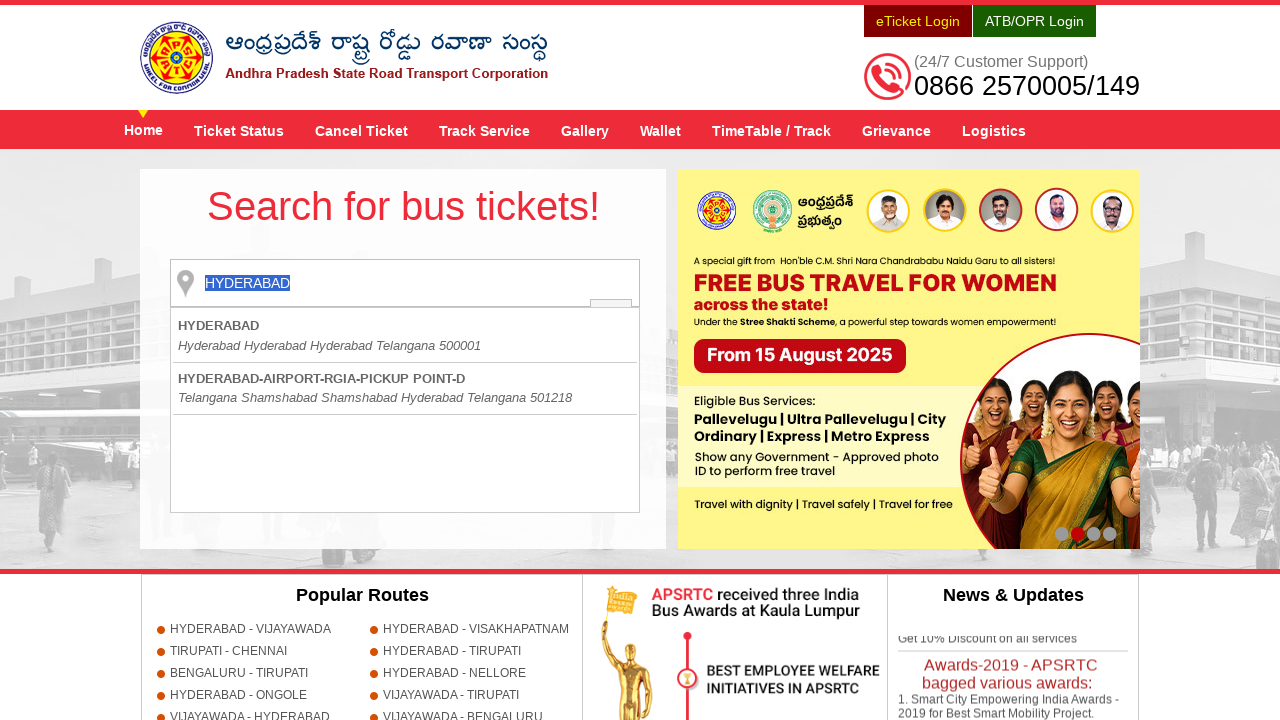

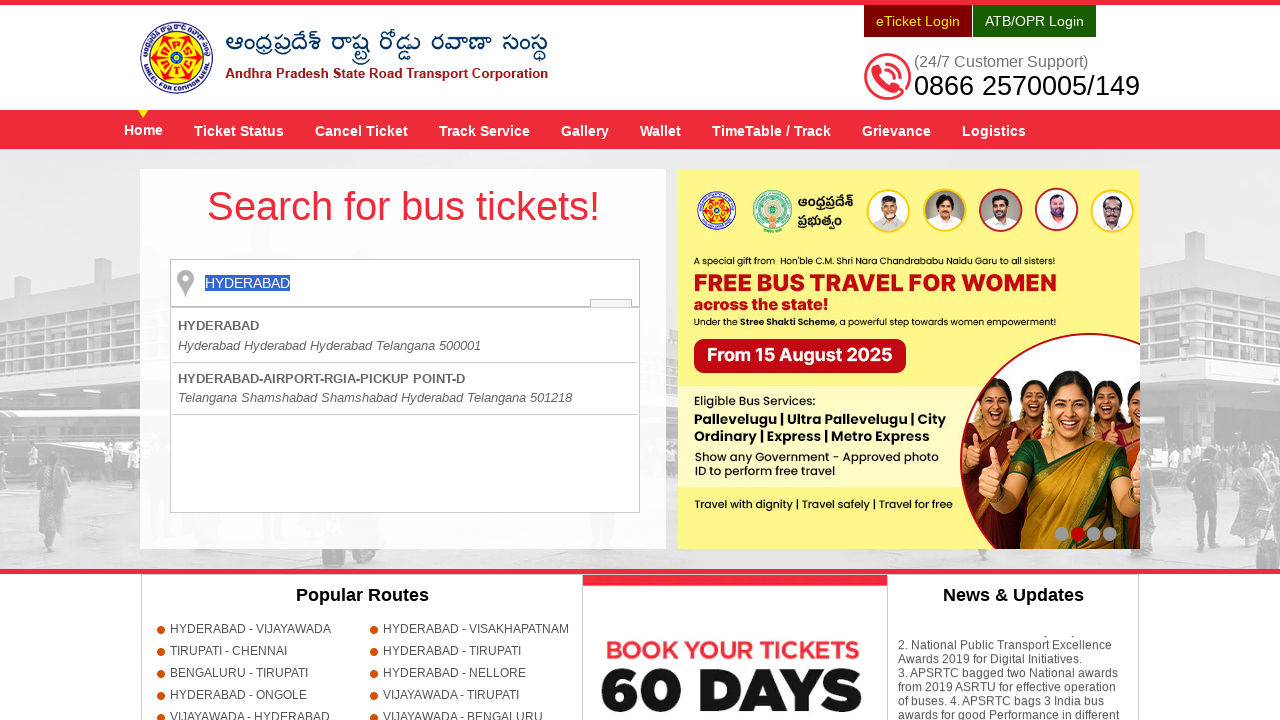